Tests adding todo items by filling the input field and pressing Enter, then verifying the items appear in the list

Starting URL: https://demo.playwright.dev/todomvc

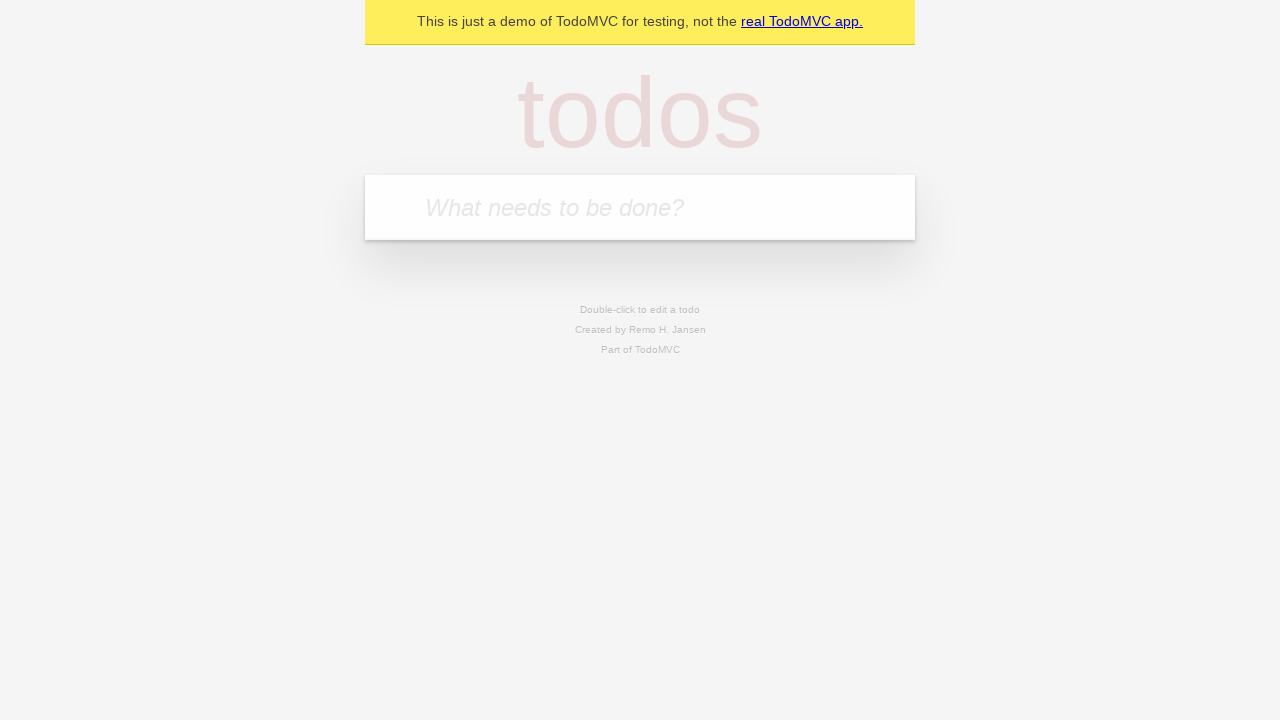

Located the todo input field with placeholder 'What needs to be done?'
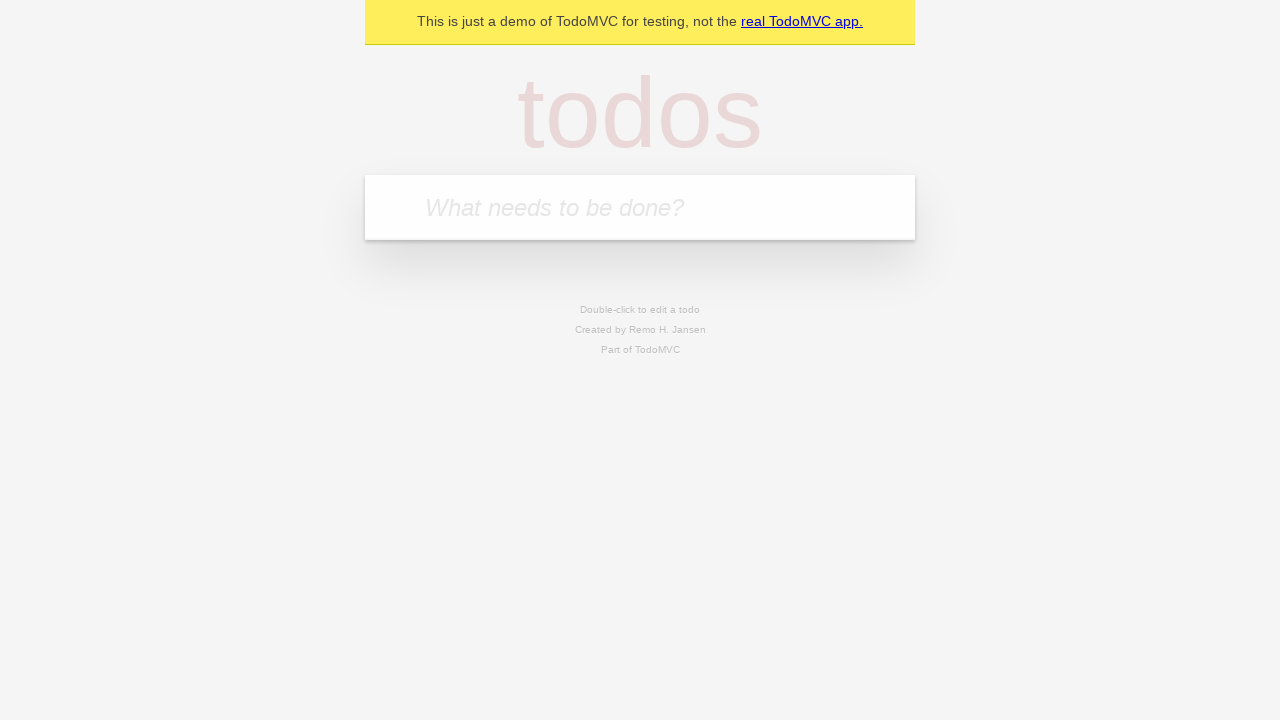

Filled first todo item with 'buy some cheese' on internal:attr=[placeholder="What needs to be done?"i]
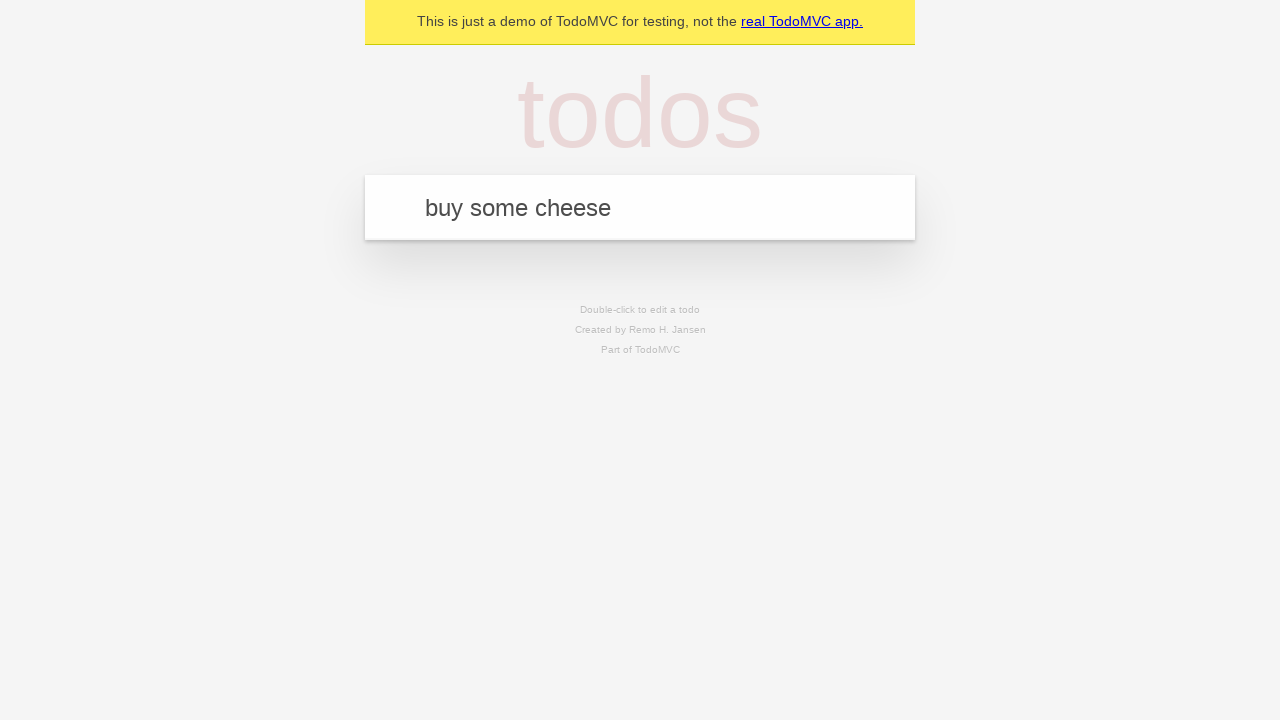

Pressed Enter to submit first todo item on internal:attr=[placeholder="What needs to be done?"i]
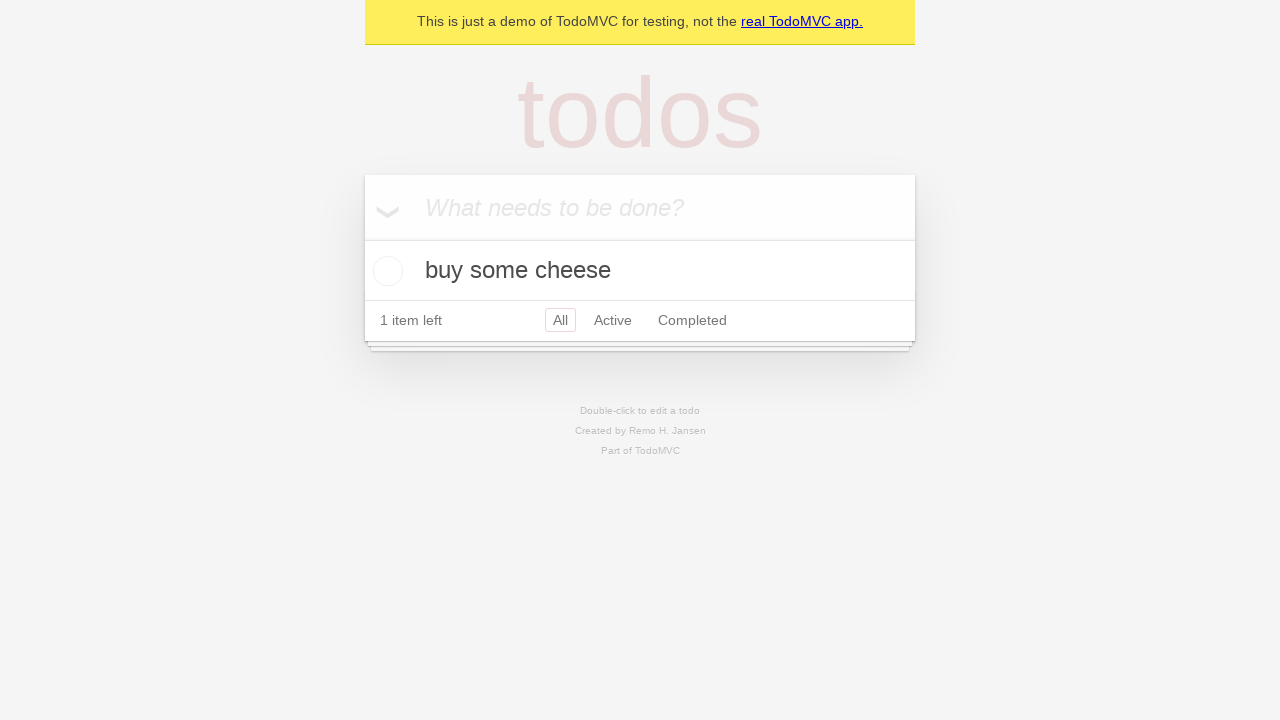

Verified first todo item appeared in the list
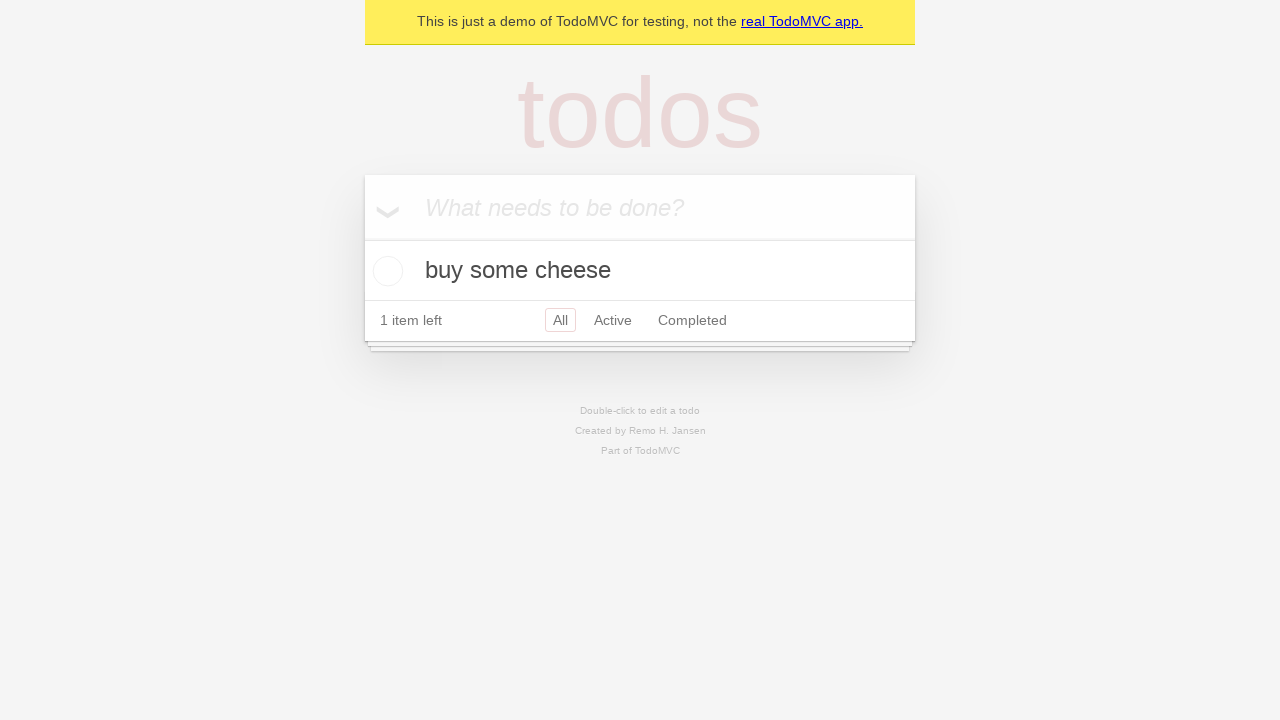

Filled second todo item with 'feed the cat' on internal:attr=[placeholder="What needs to be done?"i]
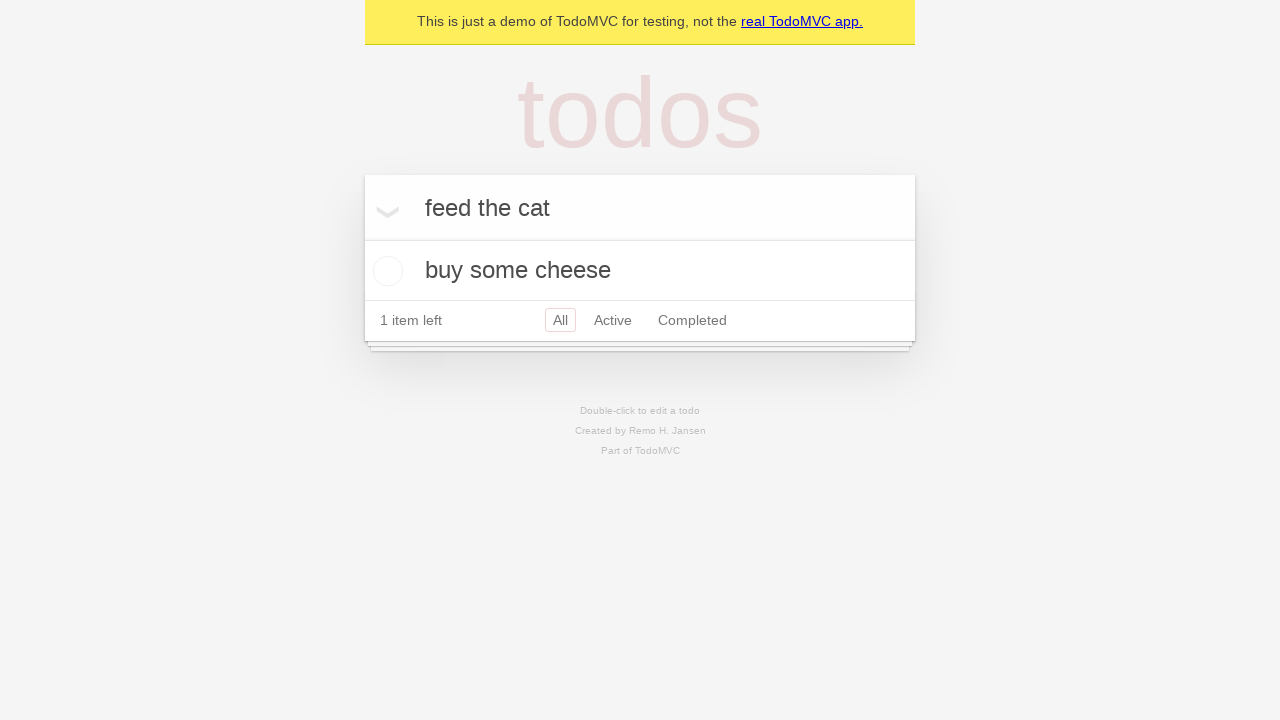

Pressed Enter to submit second todo item on internal:attr=[placeholder="What needs to be done?"i]
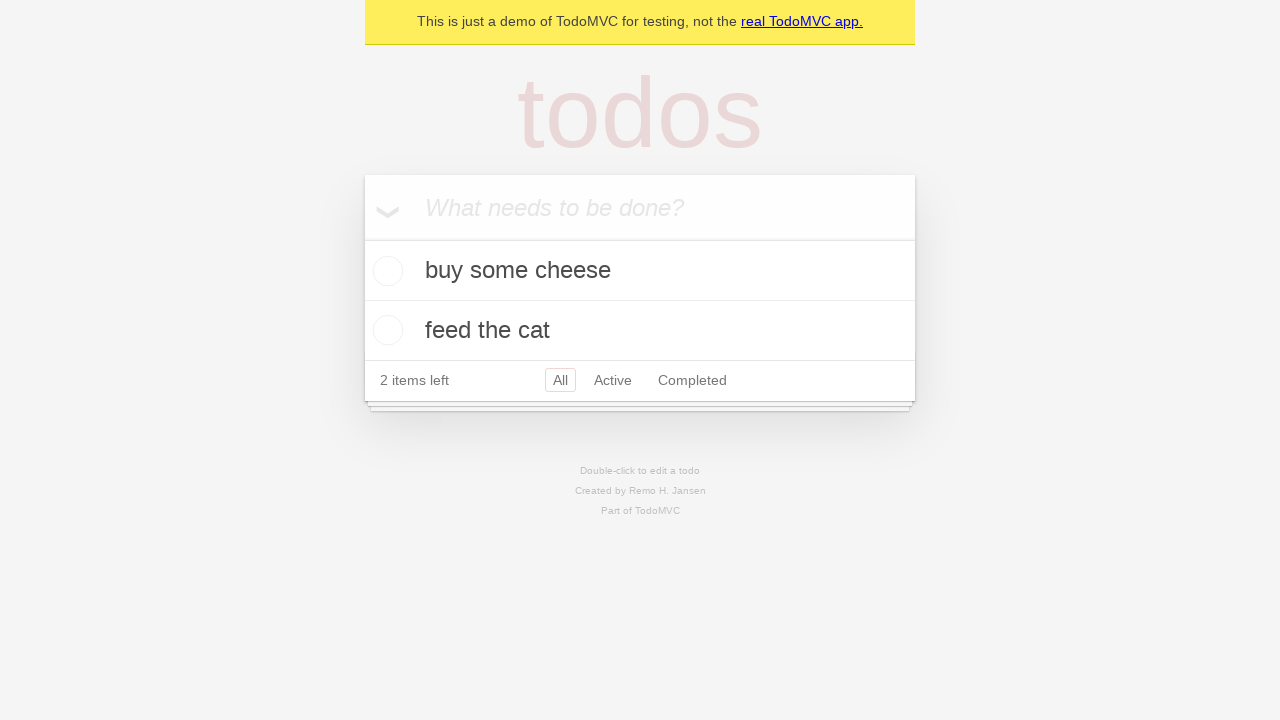

Verified second todo item appeared in the list
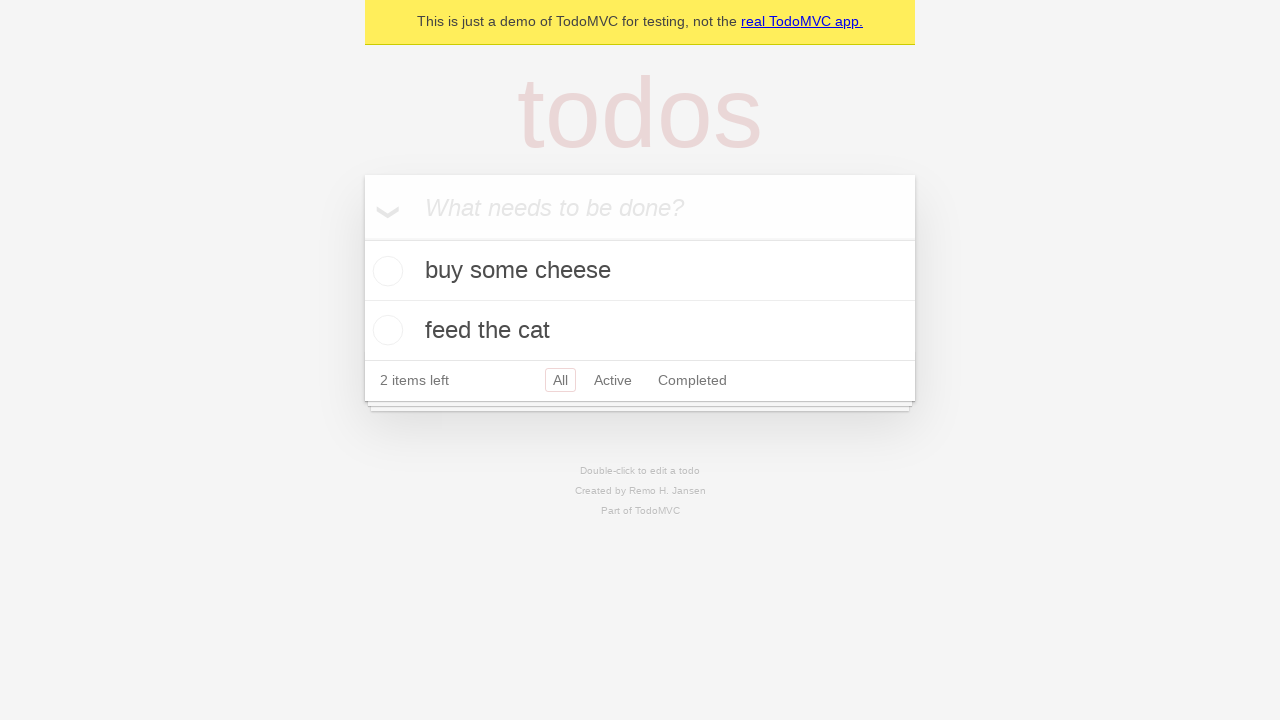

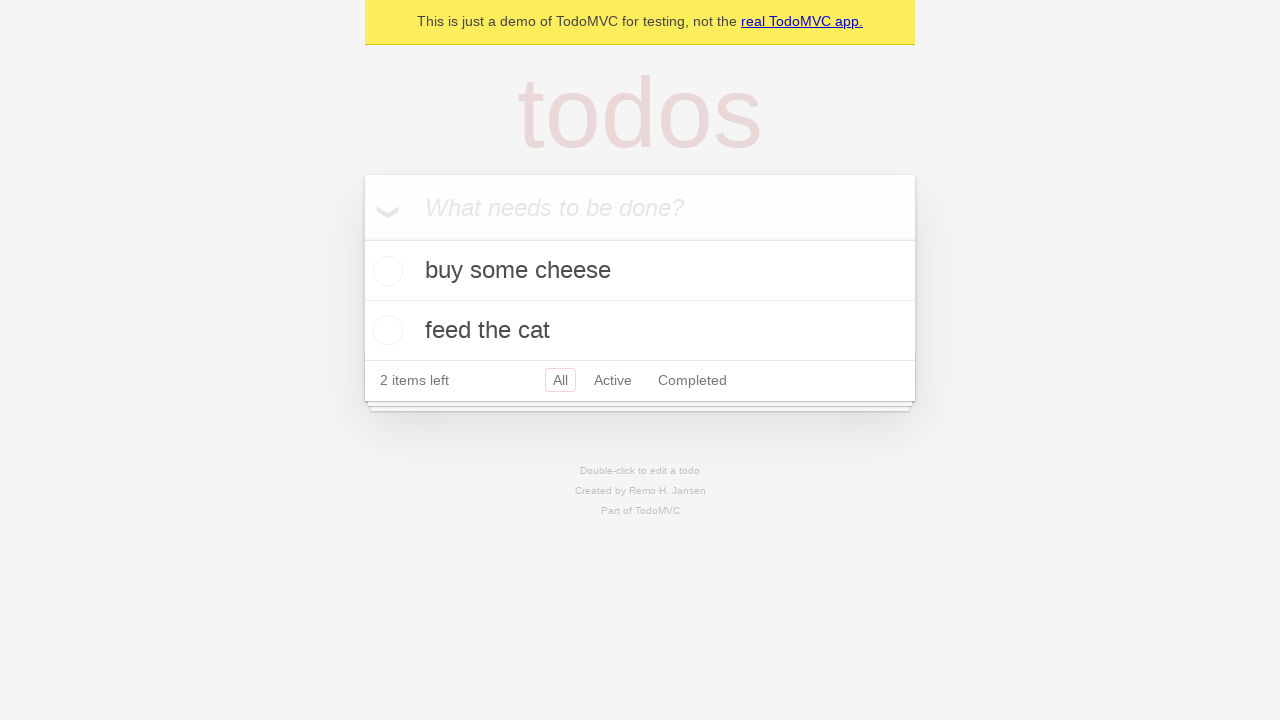